Tests that the currently applied filter is highlighted

Starting URL: https://demo.playwright.dev/todomvc

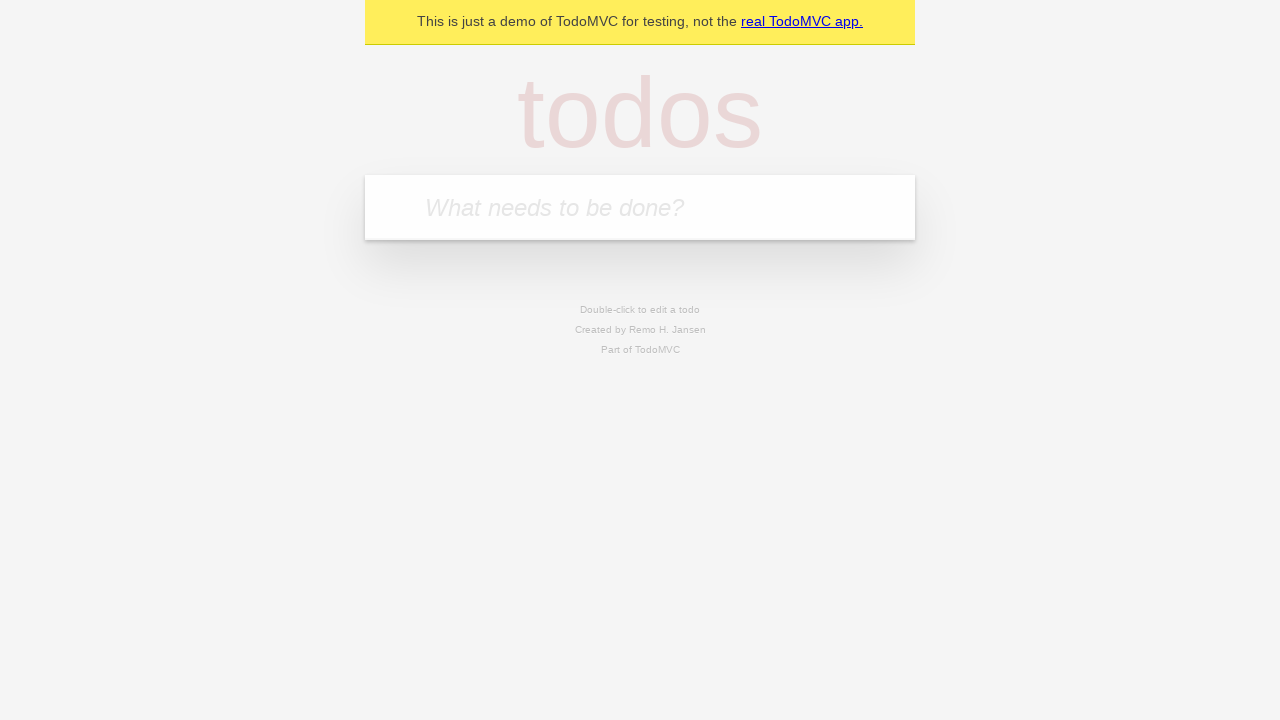

Filled todo input with 'buy some cheese' on internal:attr=[placeholder="What needs to be done?"i]
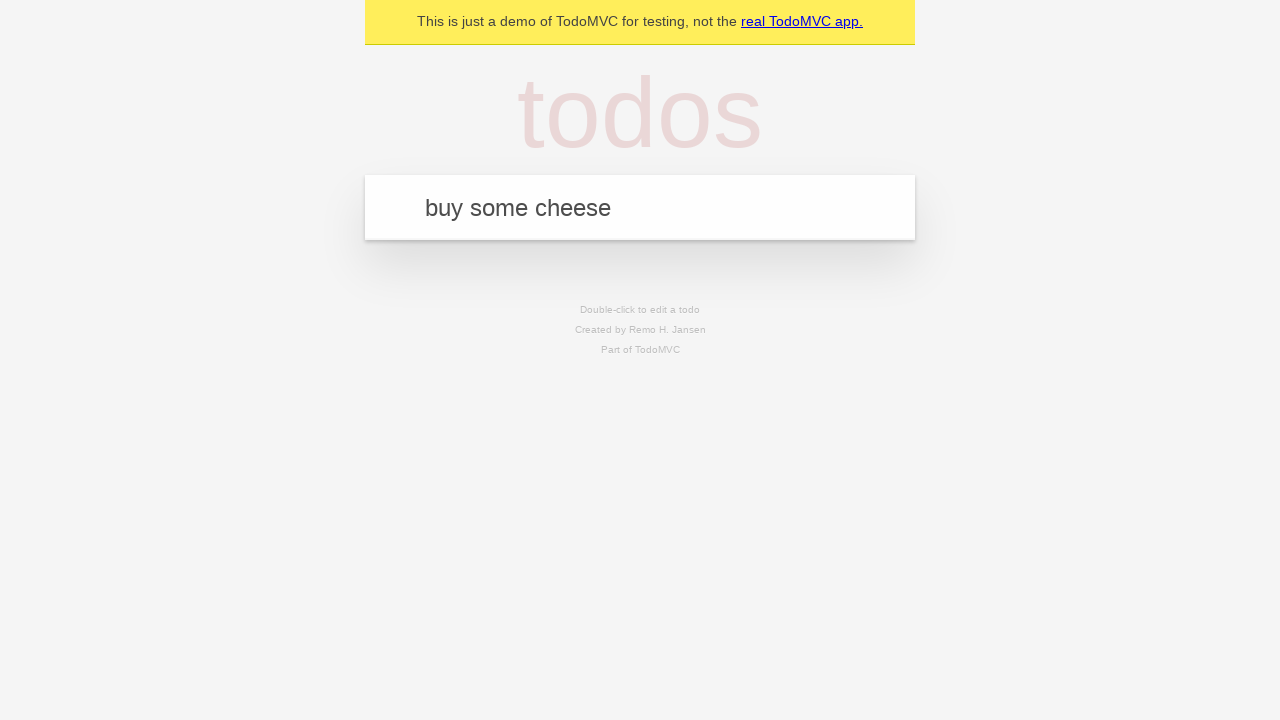

Pressed Enter to add first todo on internal:attr=[placeholder="What needs to be done?"i]
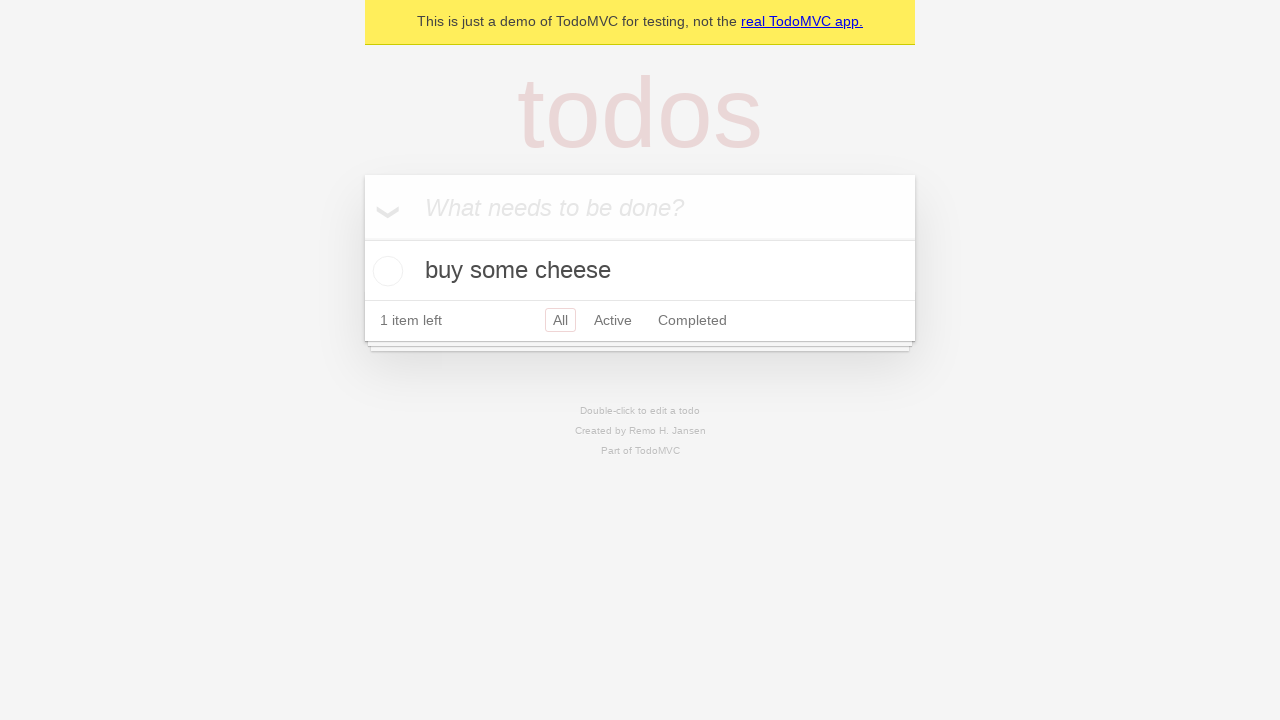

Filled todo input with 'feed the cat' on internal:attr=[placeholder="What needs to be done?"i]
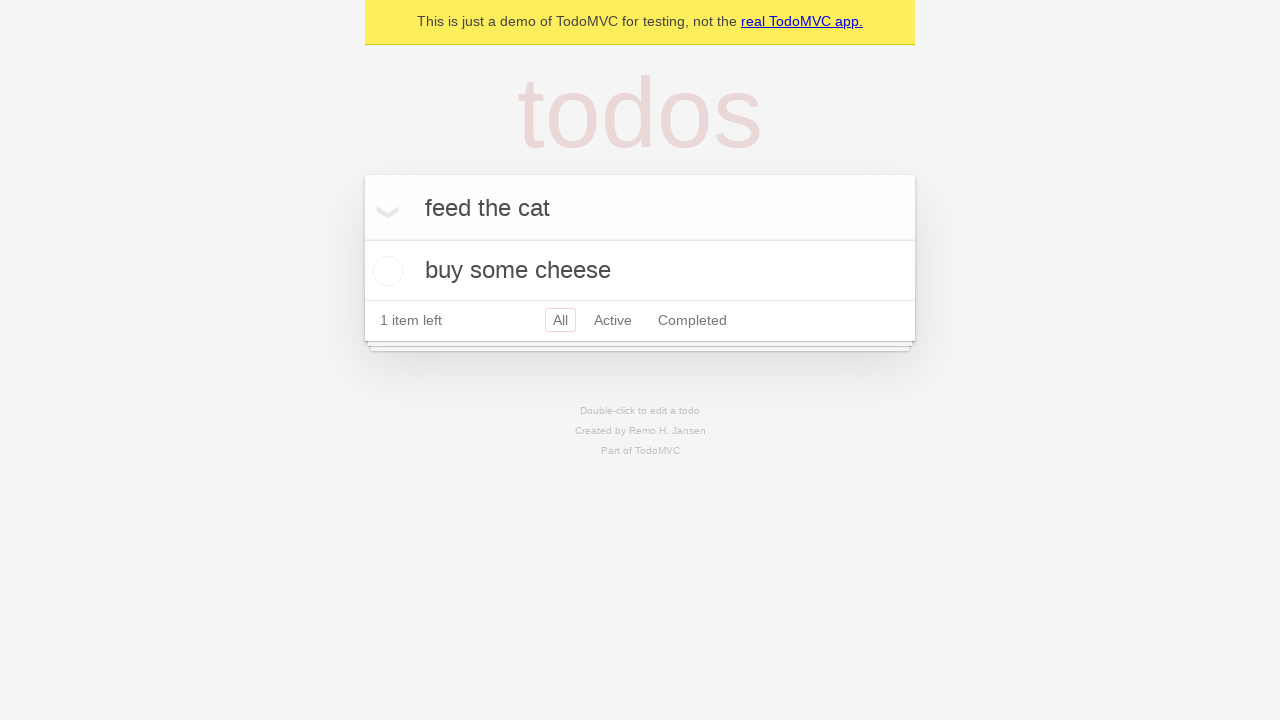

Pressed Enter to add second todo on internal:attr=[placeholder="What needs to be done?"i]
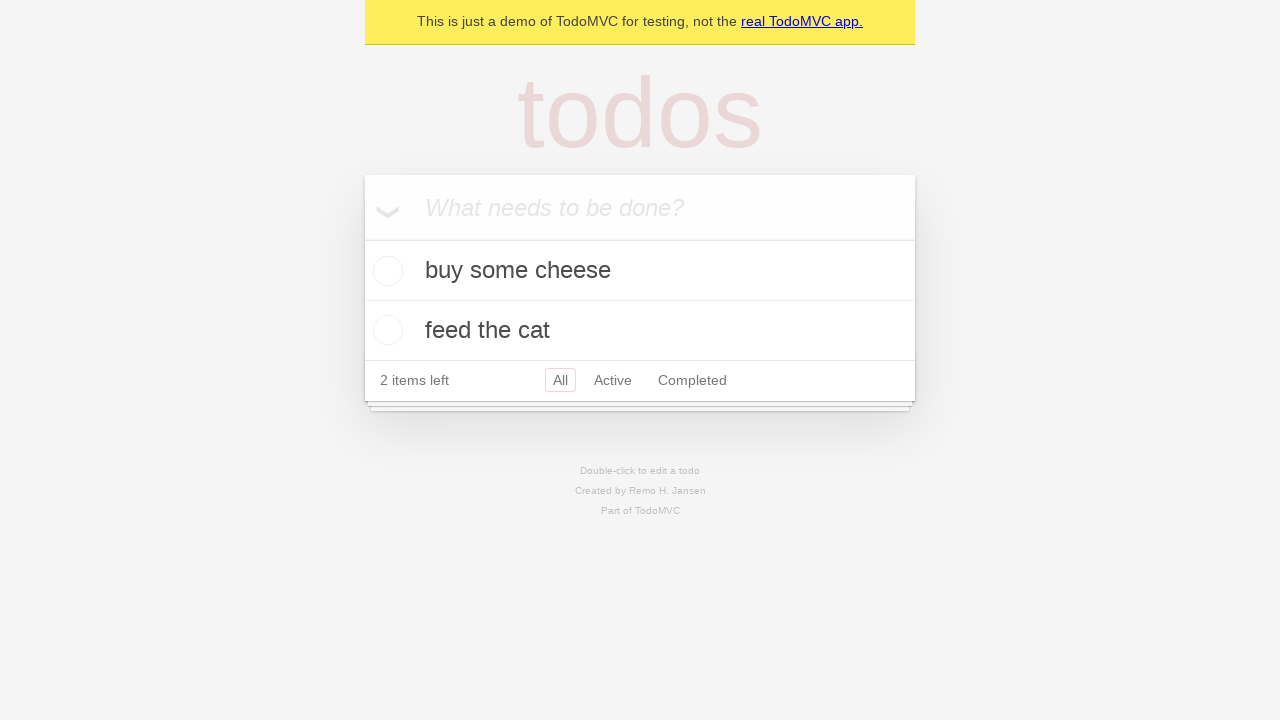

Filled todo input with 'book a doctors appointment' on internal:attr=[placeholder="What needs to be done?"i]
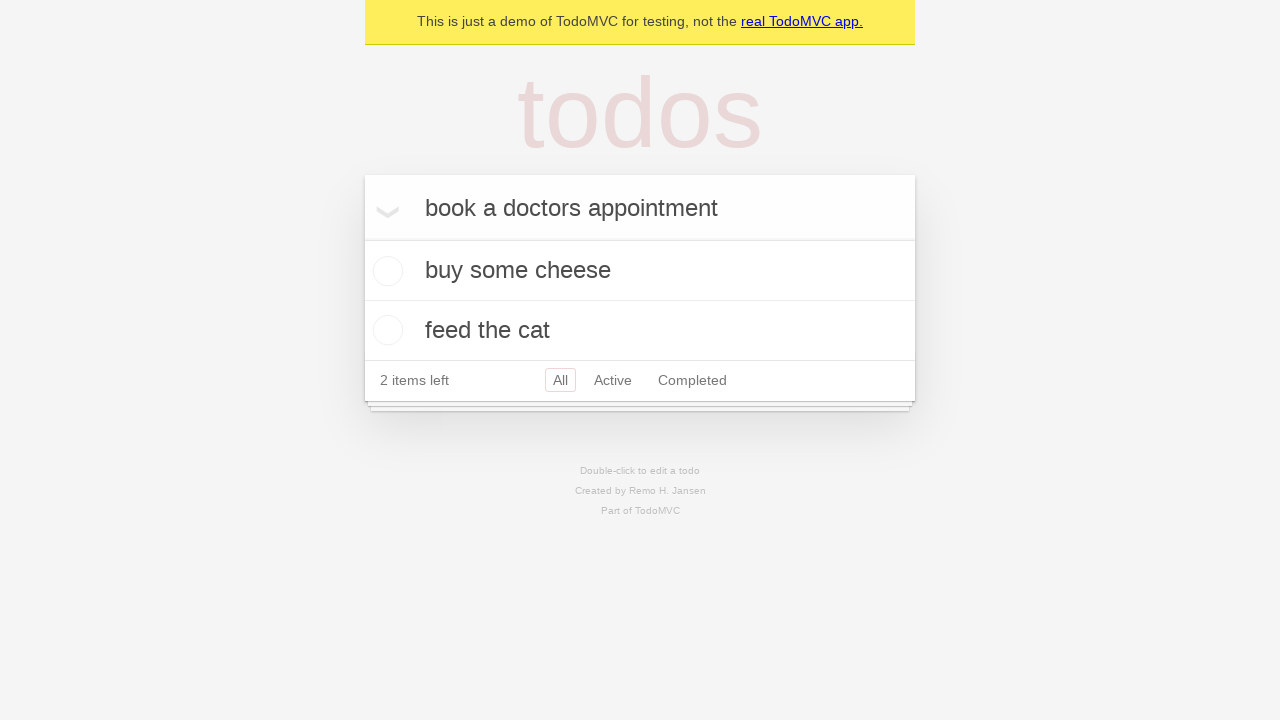

Pressed Enter to add third todo on internal:attr=[placeholder="What needs to be done?"i]
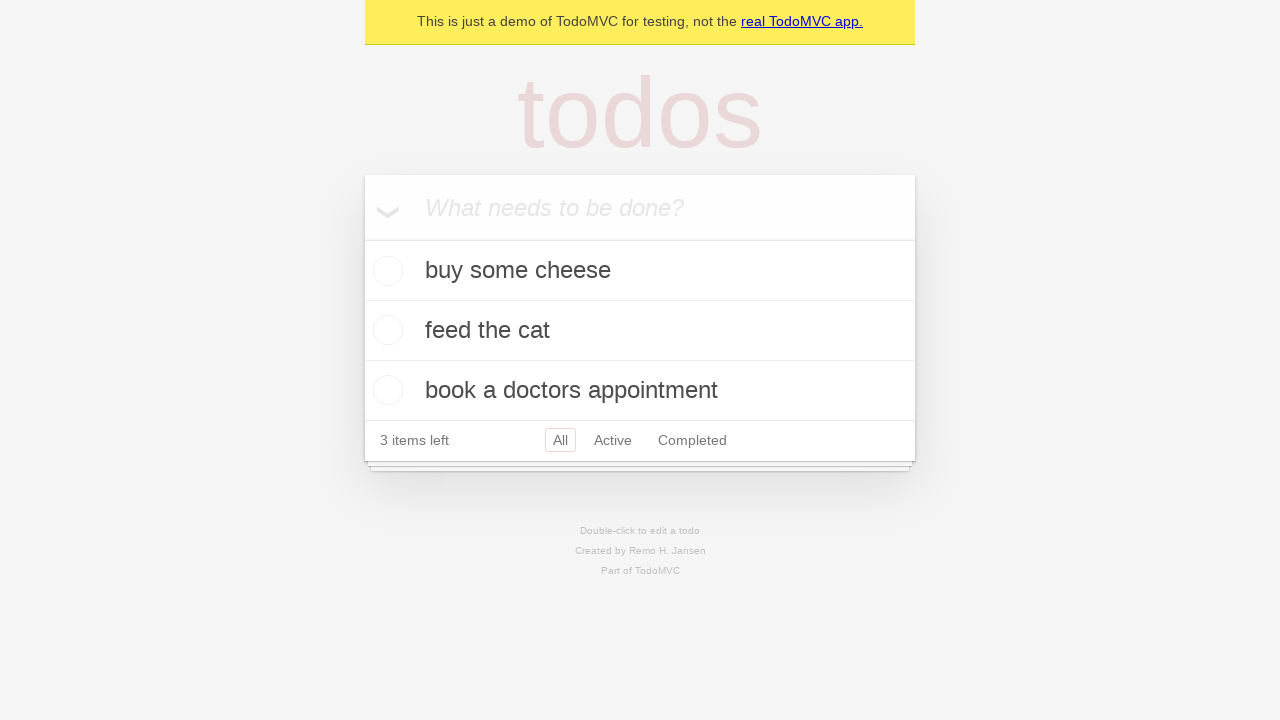

Clicked Active filter at (613, 440) on internal:role=link[name="Active"i]
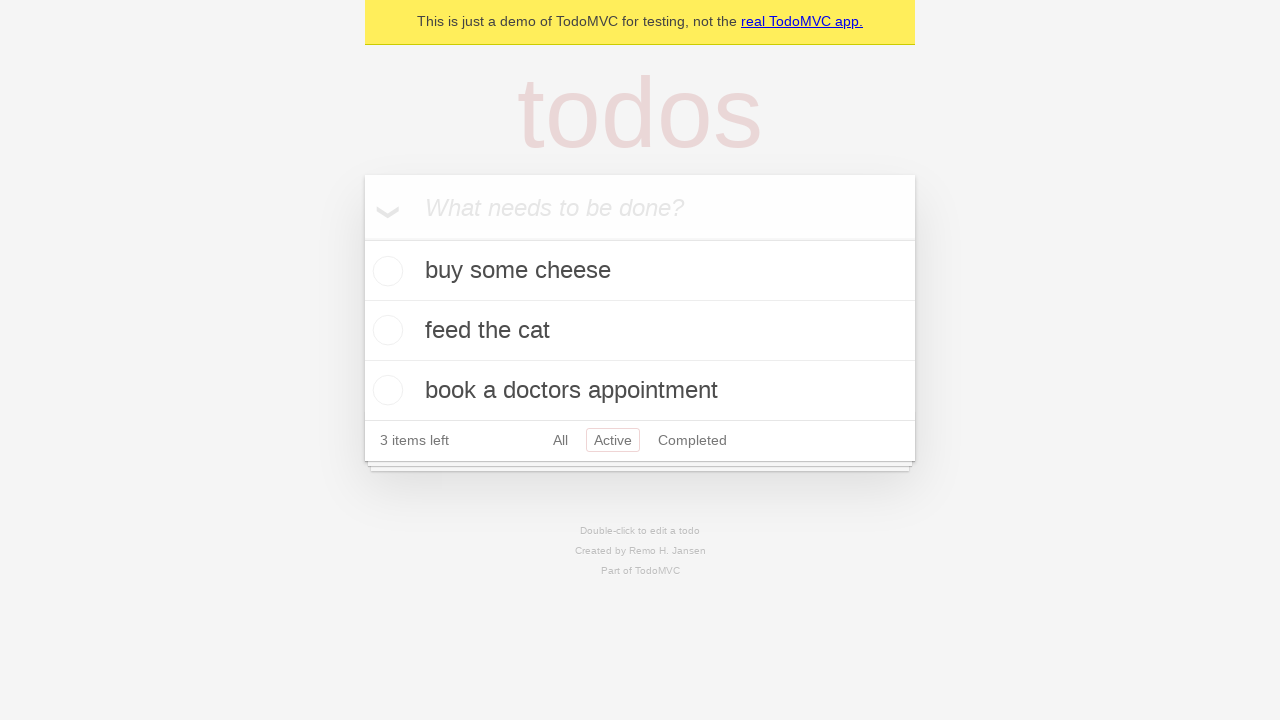

Clicked Completed filter to verify it is highlighted as currently applied filter at (692, 440) on internal:role=link[name="Completed"i]
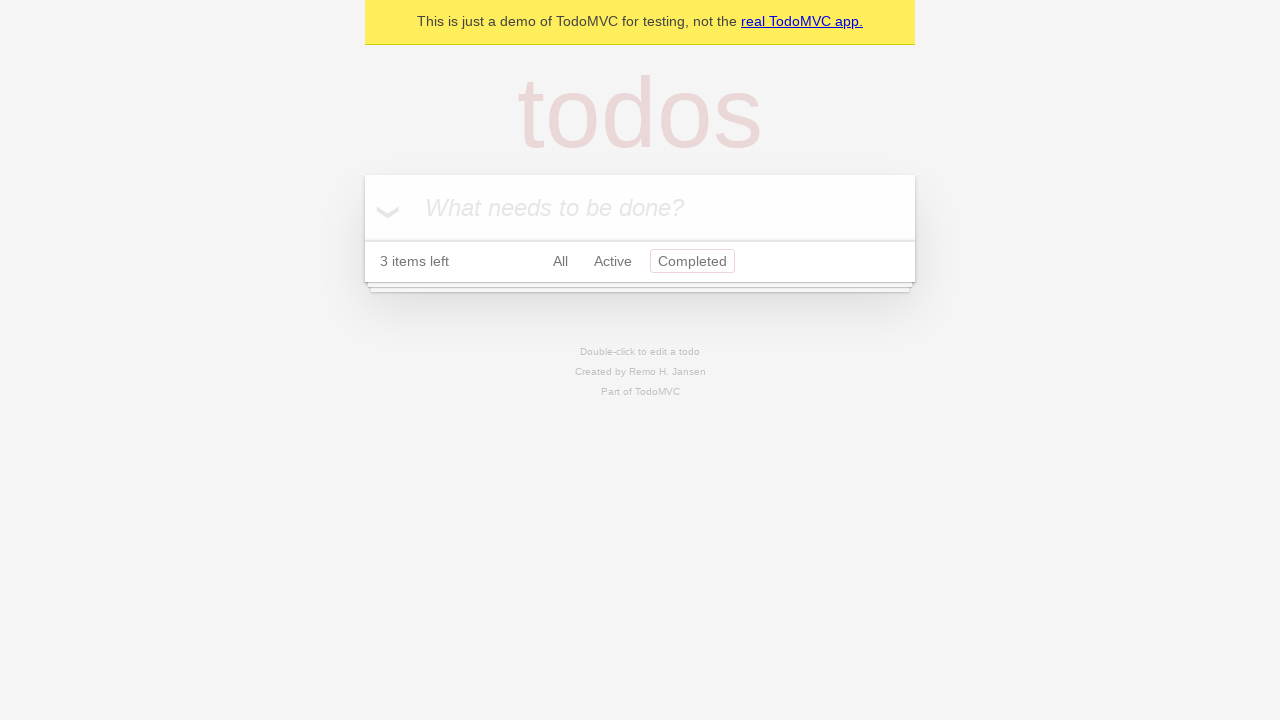

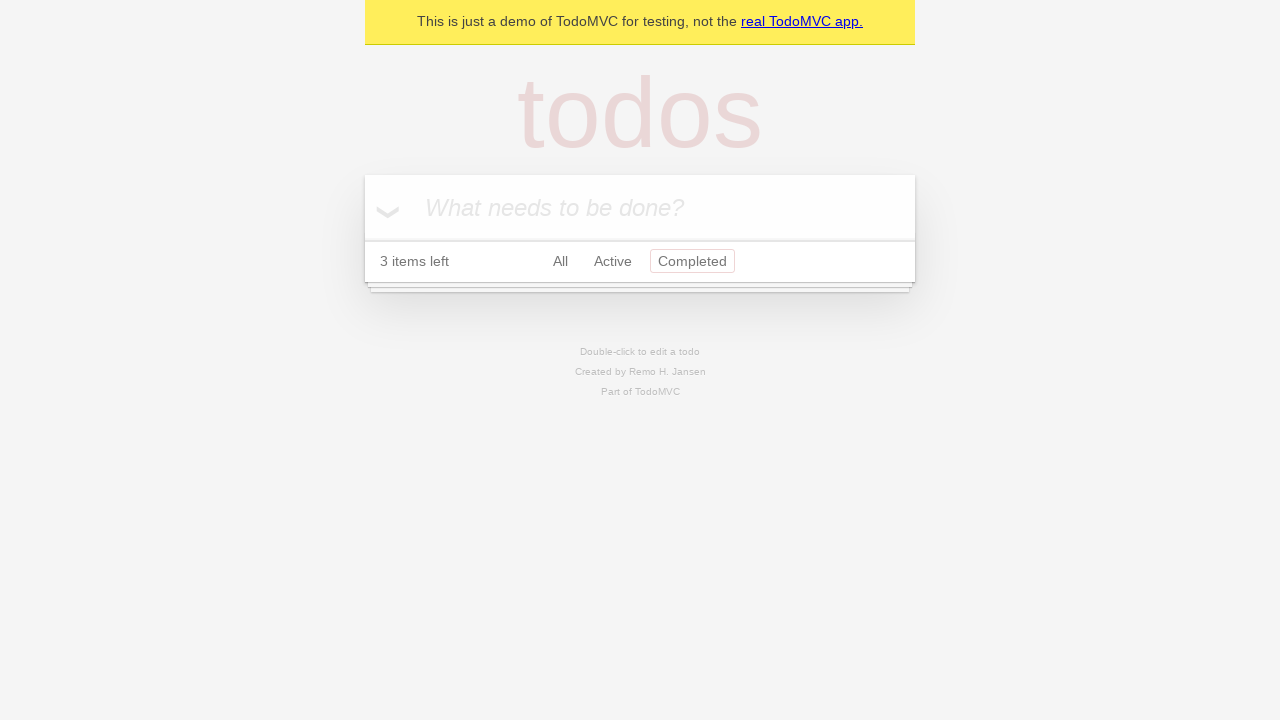